Tests adding Samsung Galaxy S7 phone to the shopping cart by navigating to phones category, selecting the fourth phone, and clicking add to cart.

Starting URL: https://www.demoblaze.com/

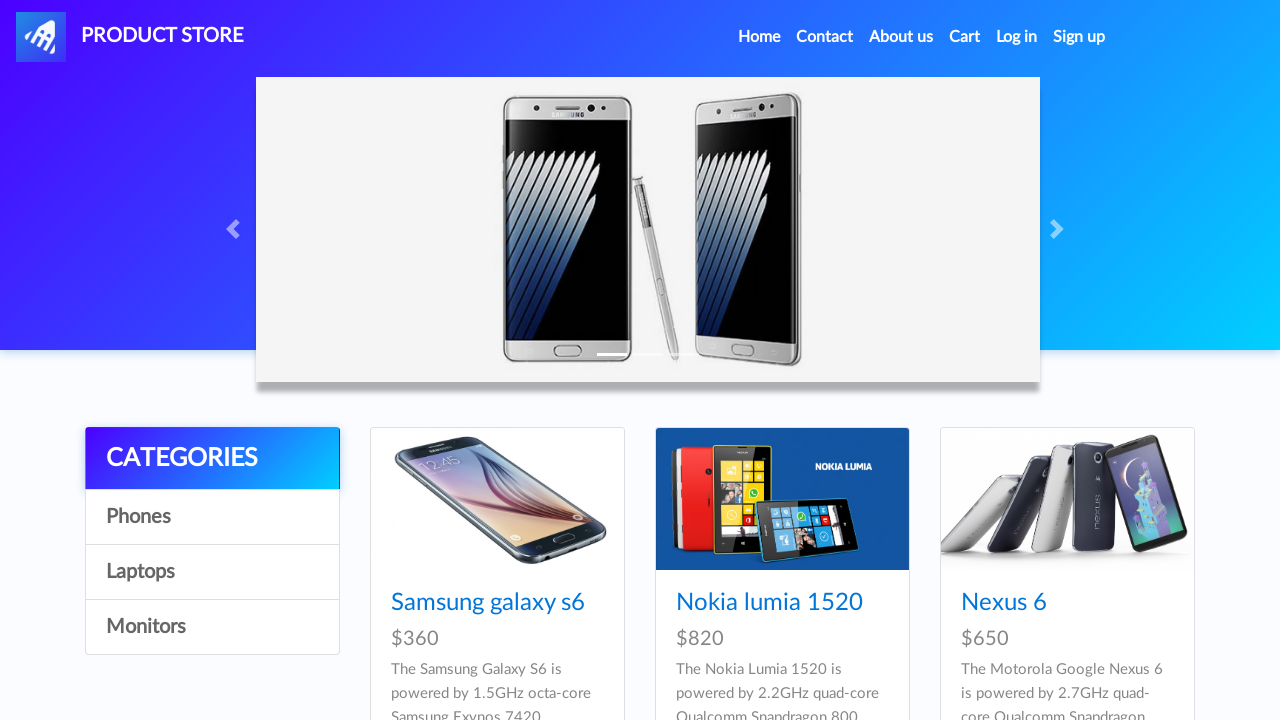

Clicked on Phones category at (212, 517) on #itemc
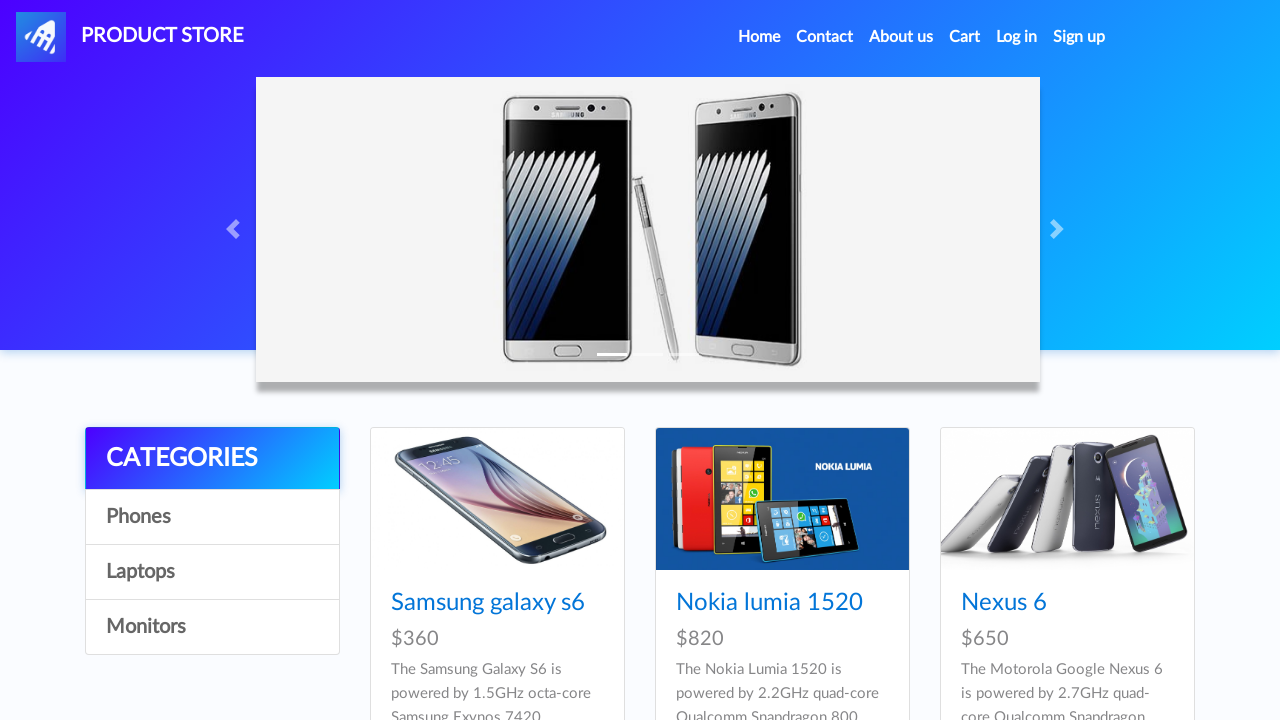

Waited for fourth phone (Galaxy S7) to load
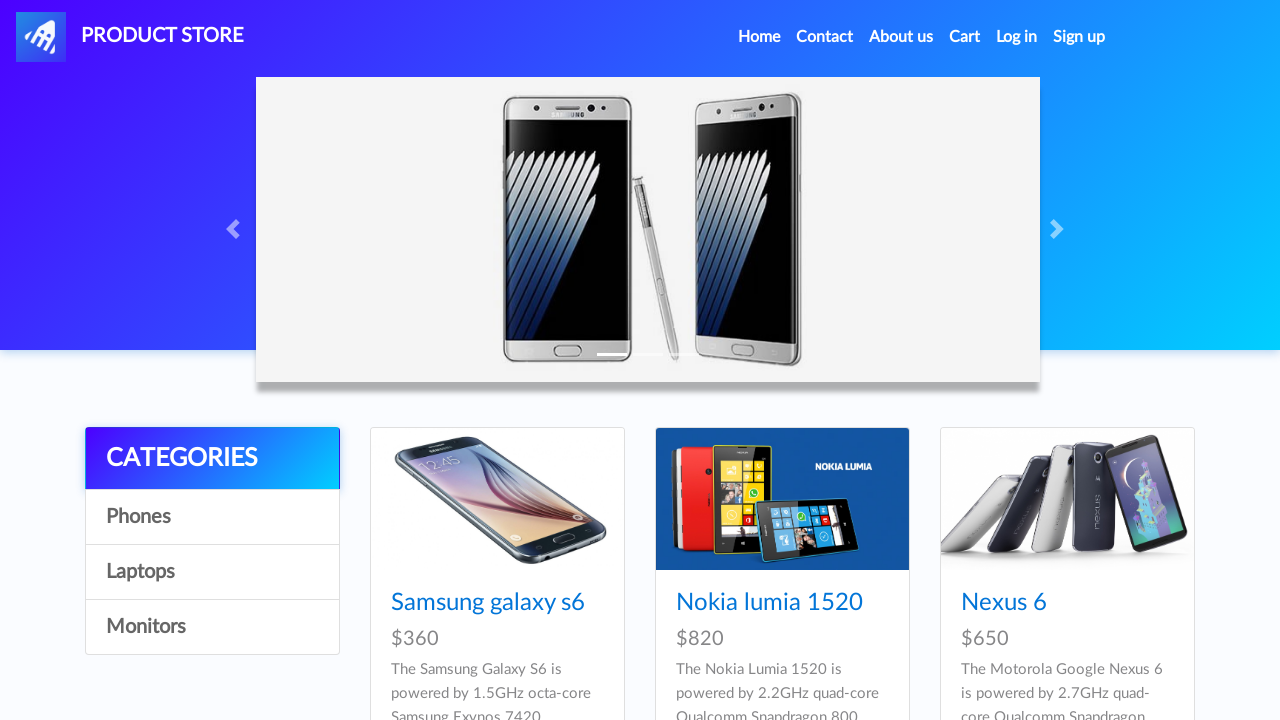

Clicked on Samsung Galaxy S7 phone at (488, 361) on #tbodyid > div:nth-child(4) > div > div > h4 > a
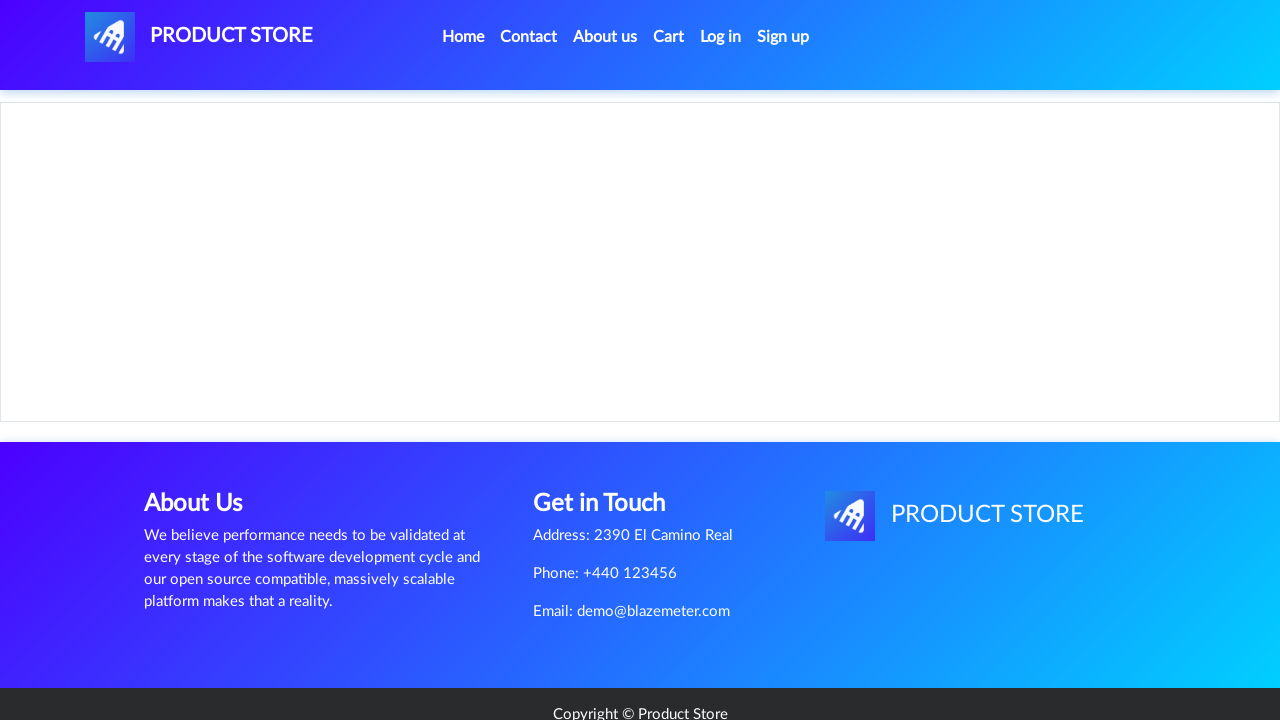

Waited for Add to cart button to load
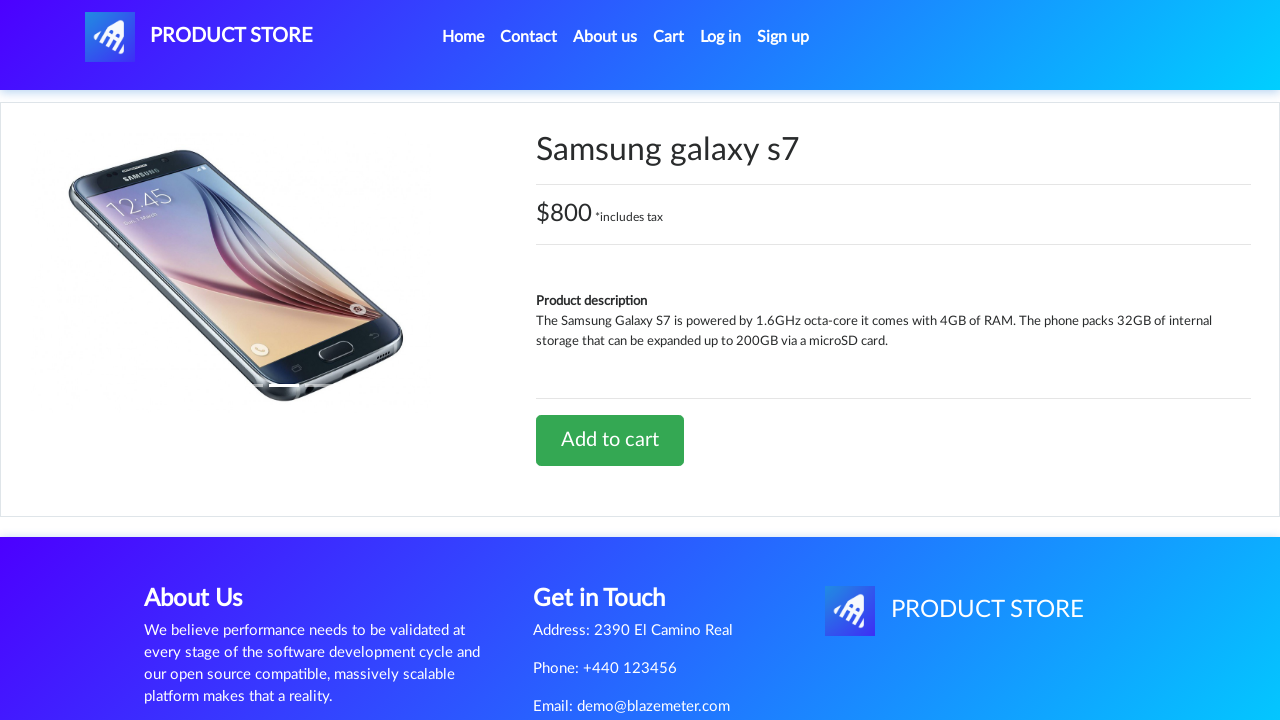

Clicked Add to cart button to add Galaxy S7 to shopping cart at (610, 440) on #tbodyid > div.row > div > a
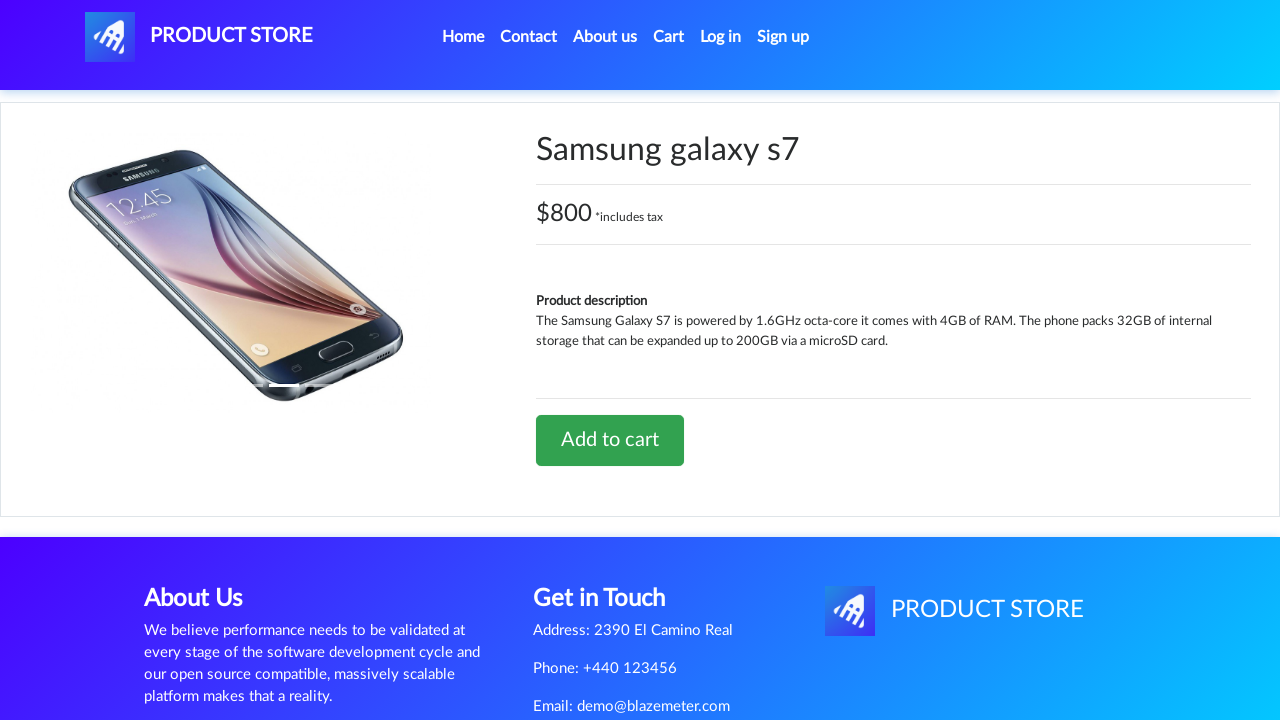

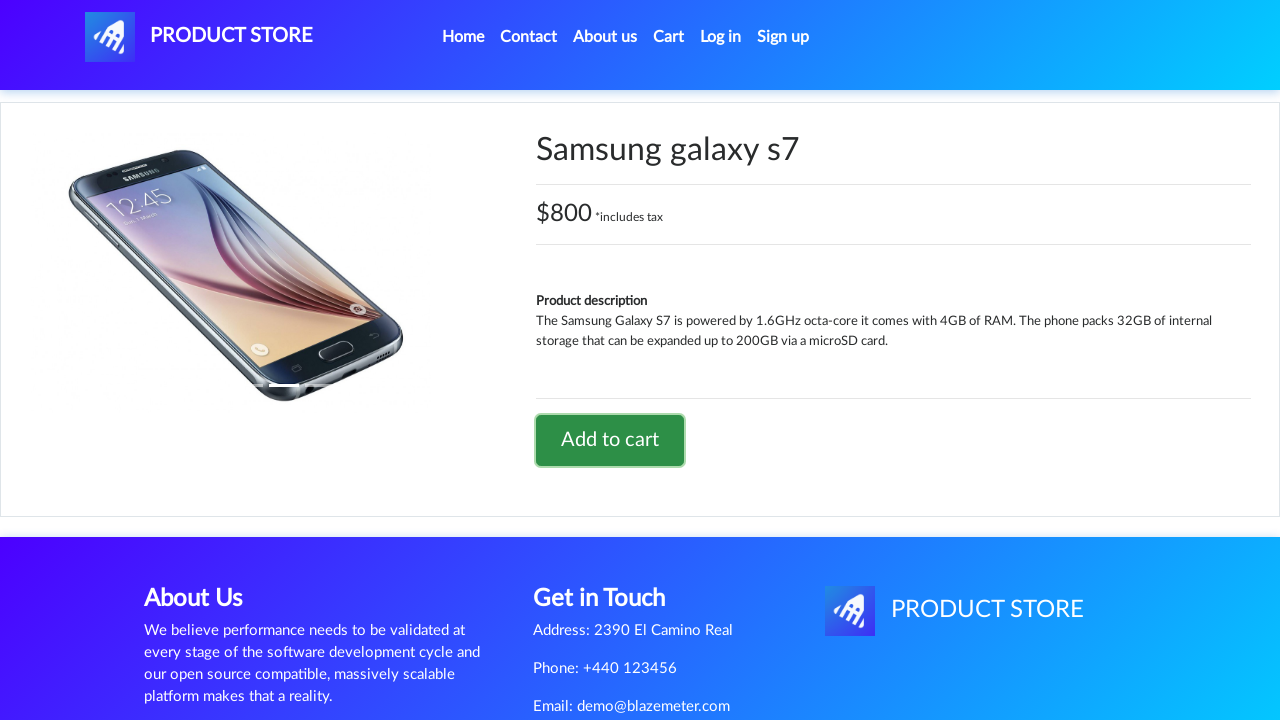